Tests finding and clicking a link by its text content, then filling out a form with personal information

Starting URL: http://suninjuly.github.io/find_link_text

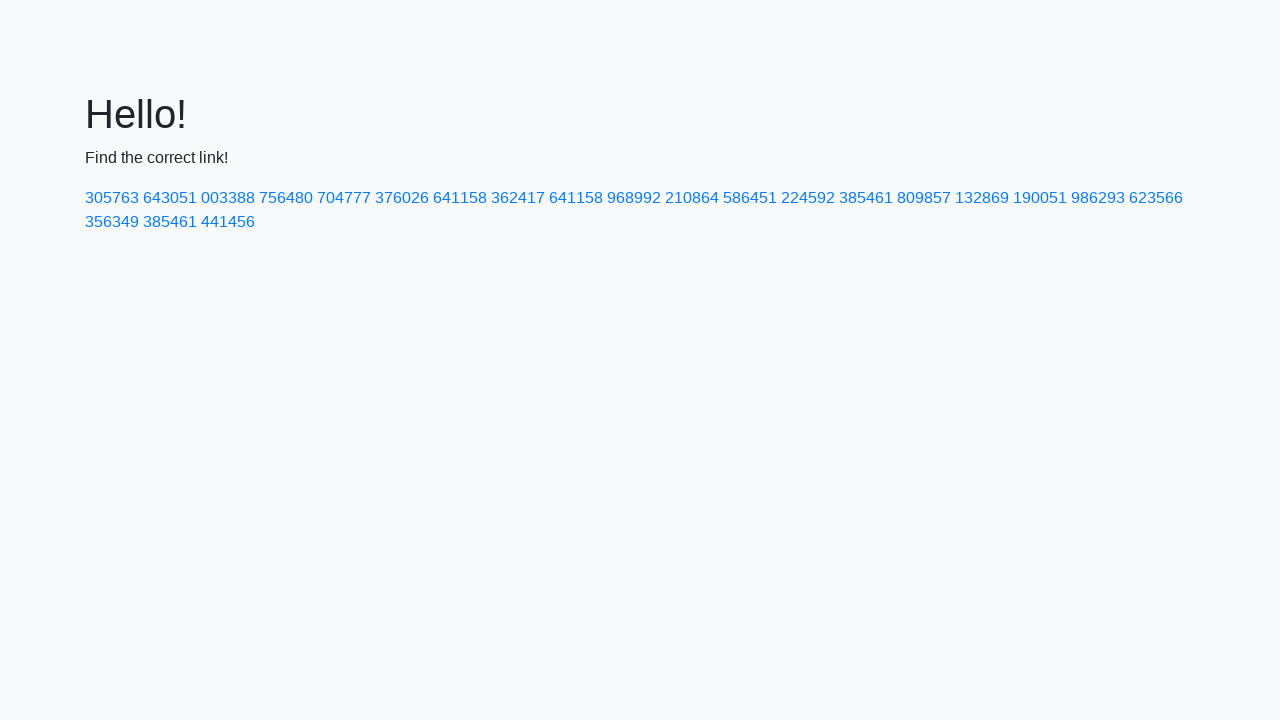

Calculated link text using mathematical formula
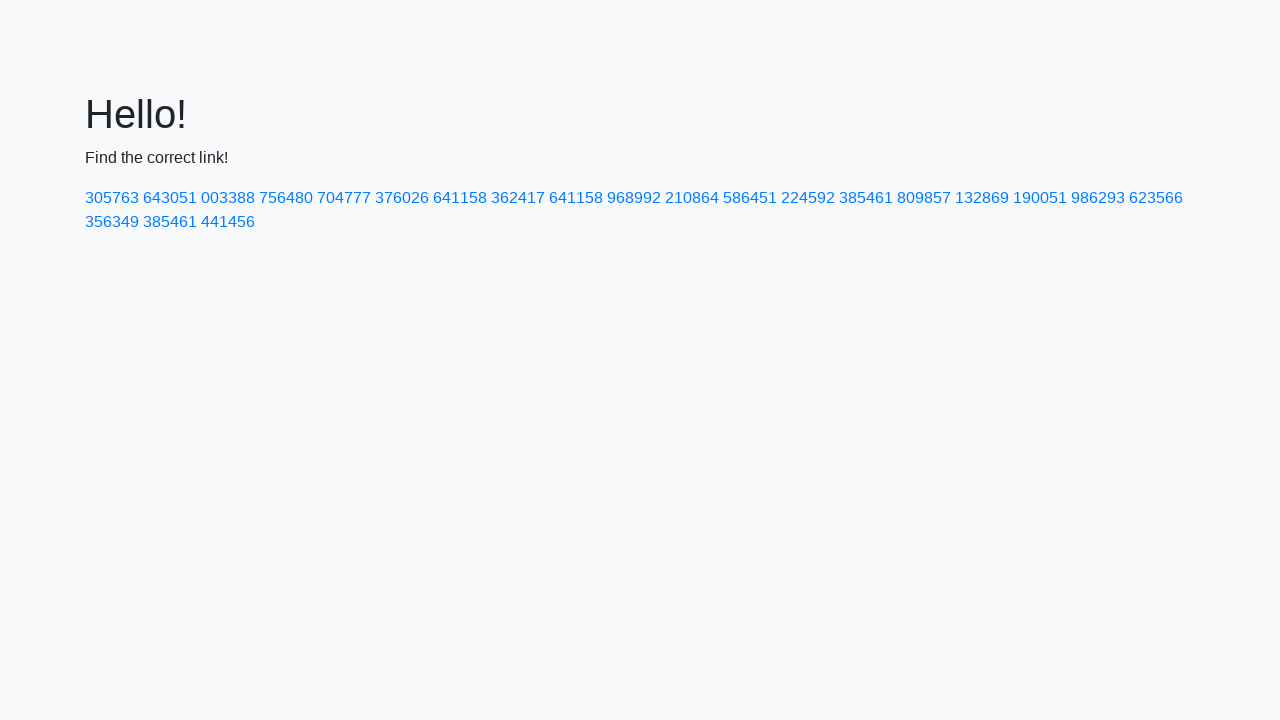

Clicked link with text '224592' at (808, 198) on a:has-text('224592')
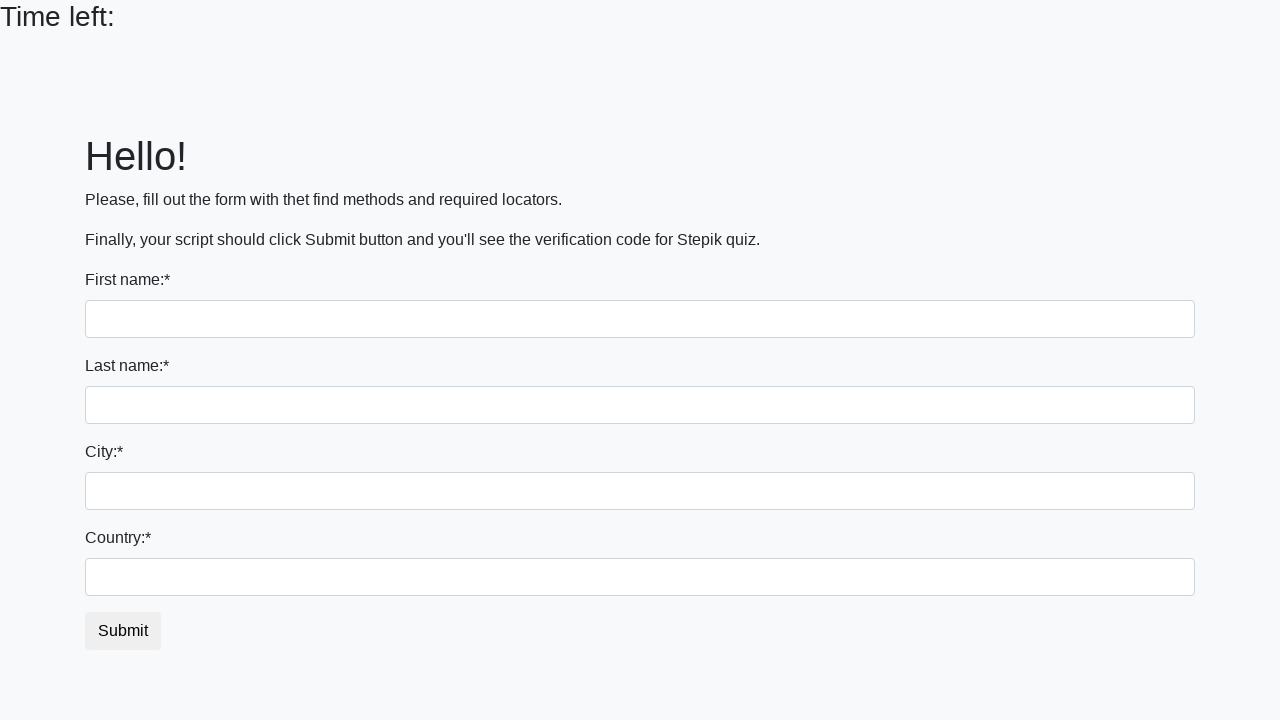

Filled first name field with 'John' on input[name='first_name']
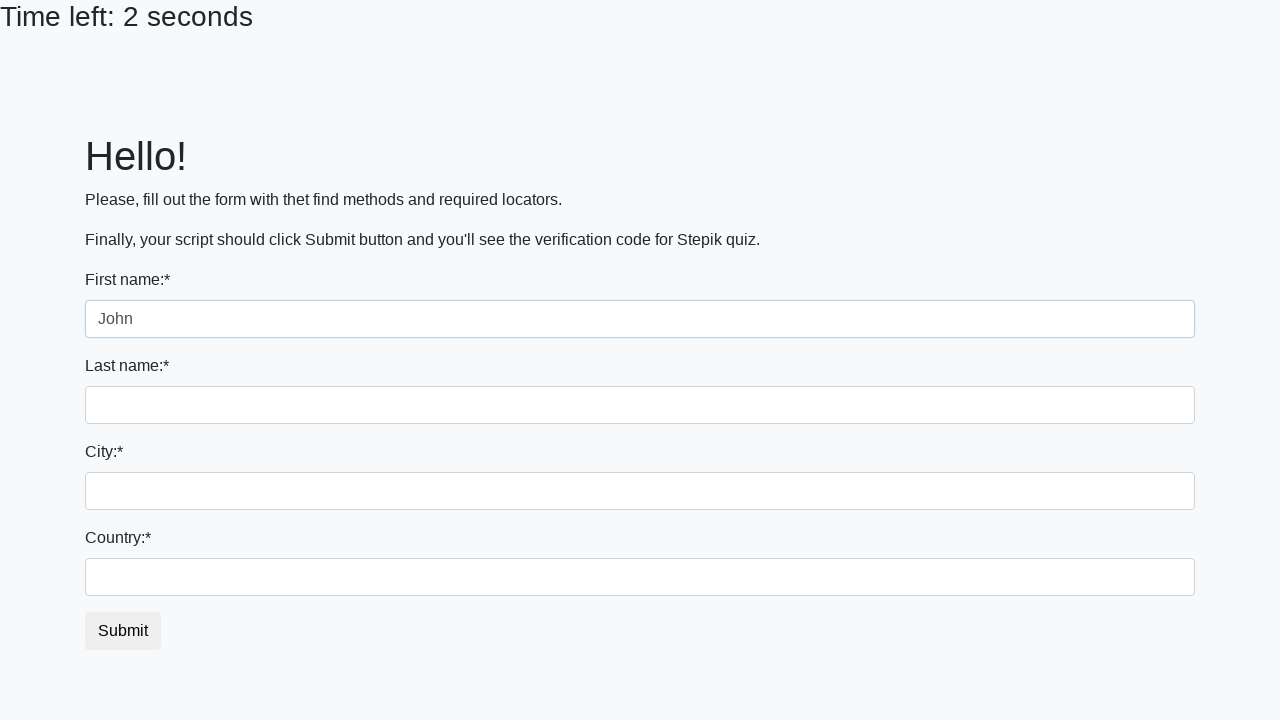

Filled last name field with 'Smith' on input[name='last_name']
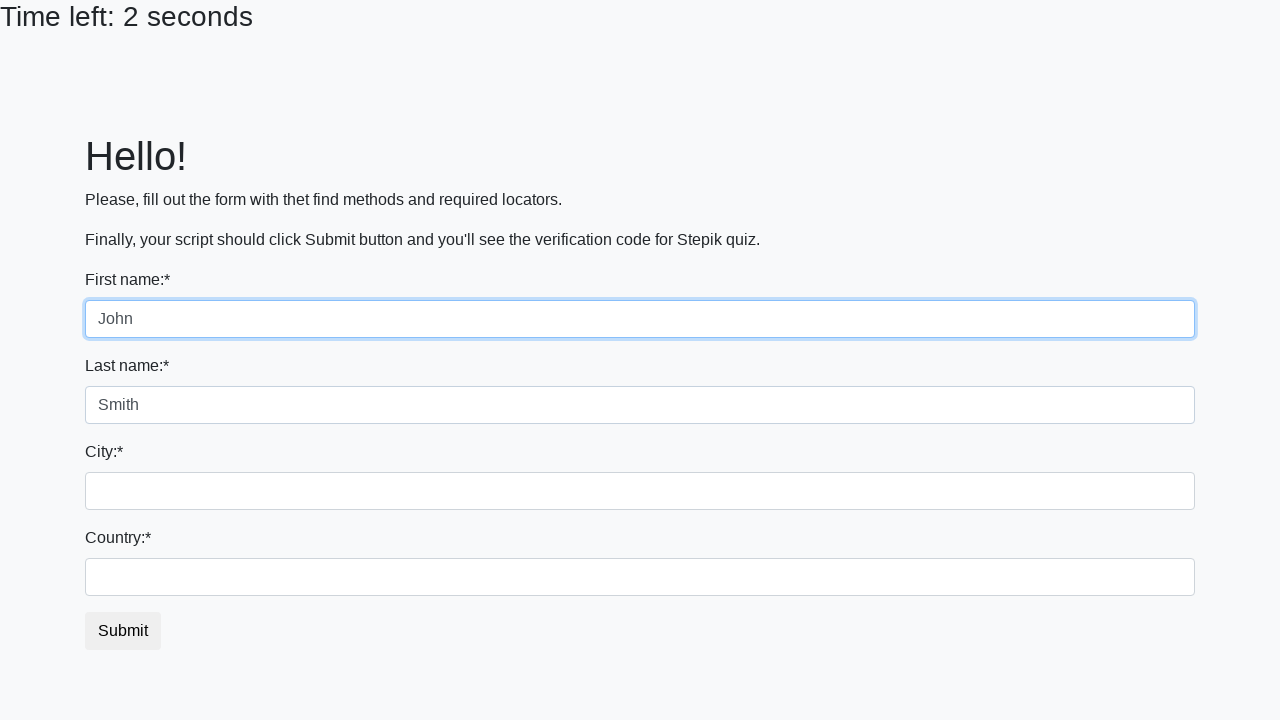

Filled city field with 'New York' on .form-control.city
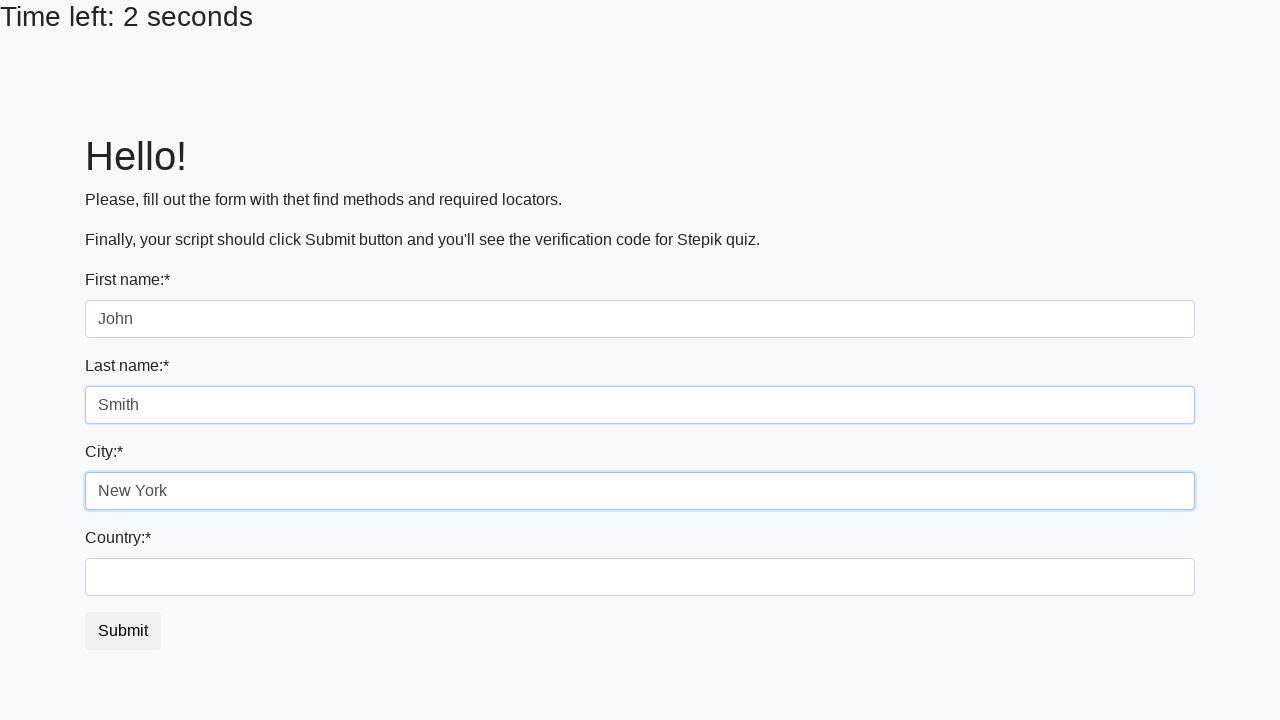

Filled country field with 'USA' on #country
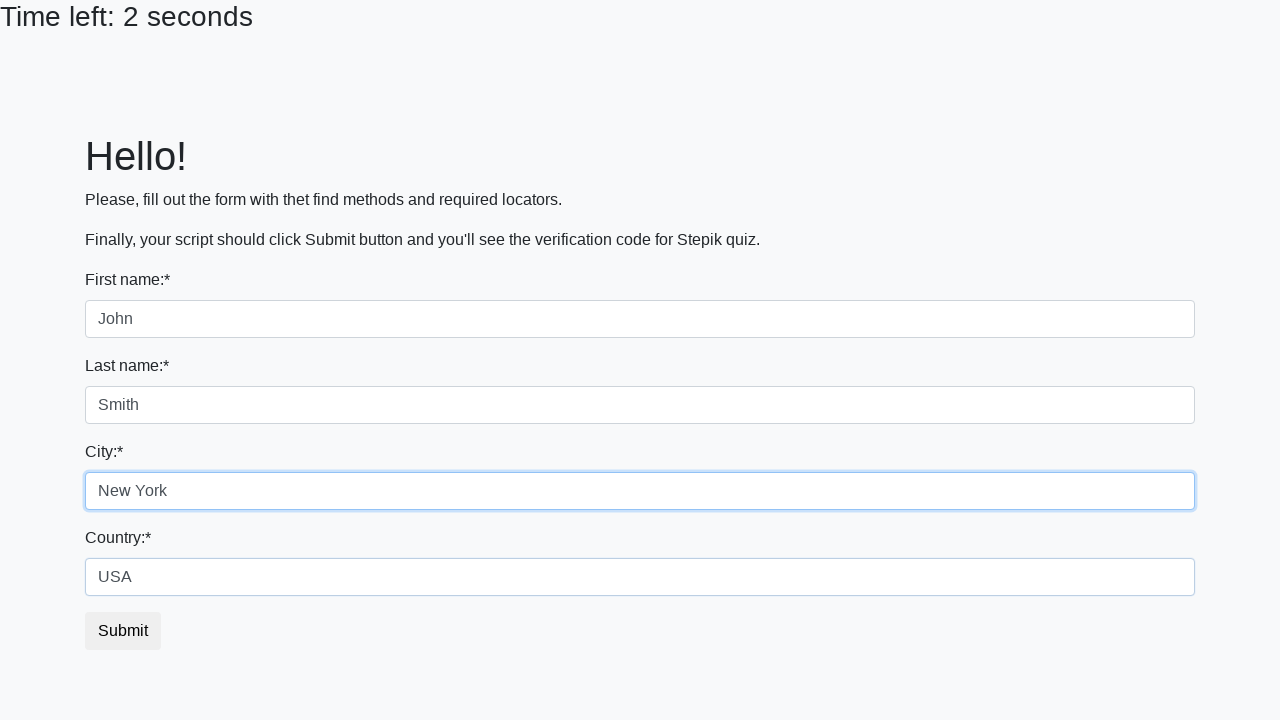

Clicked submit button to complete form submission at (123, 631) on button.btn
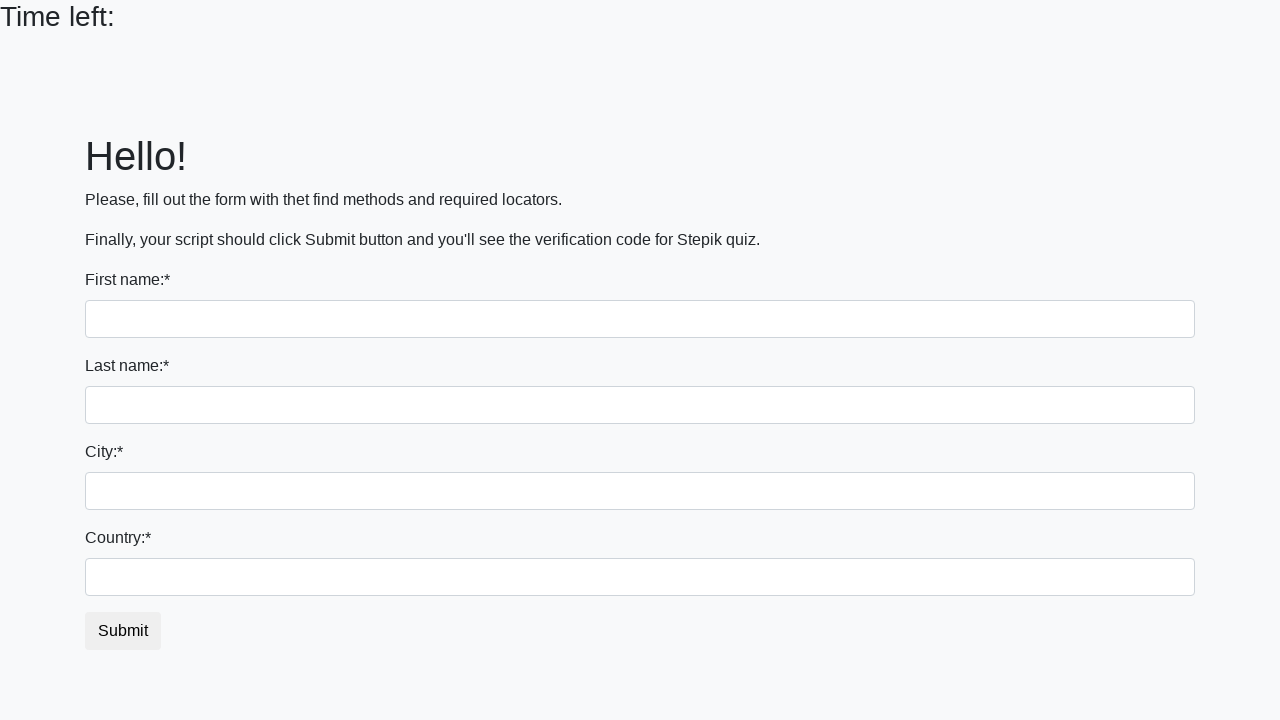

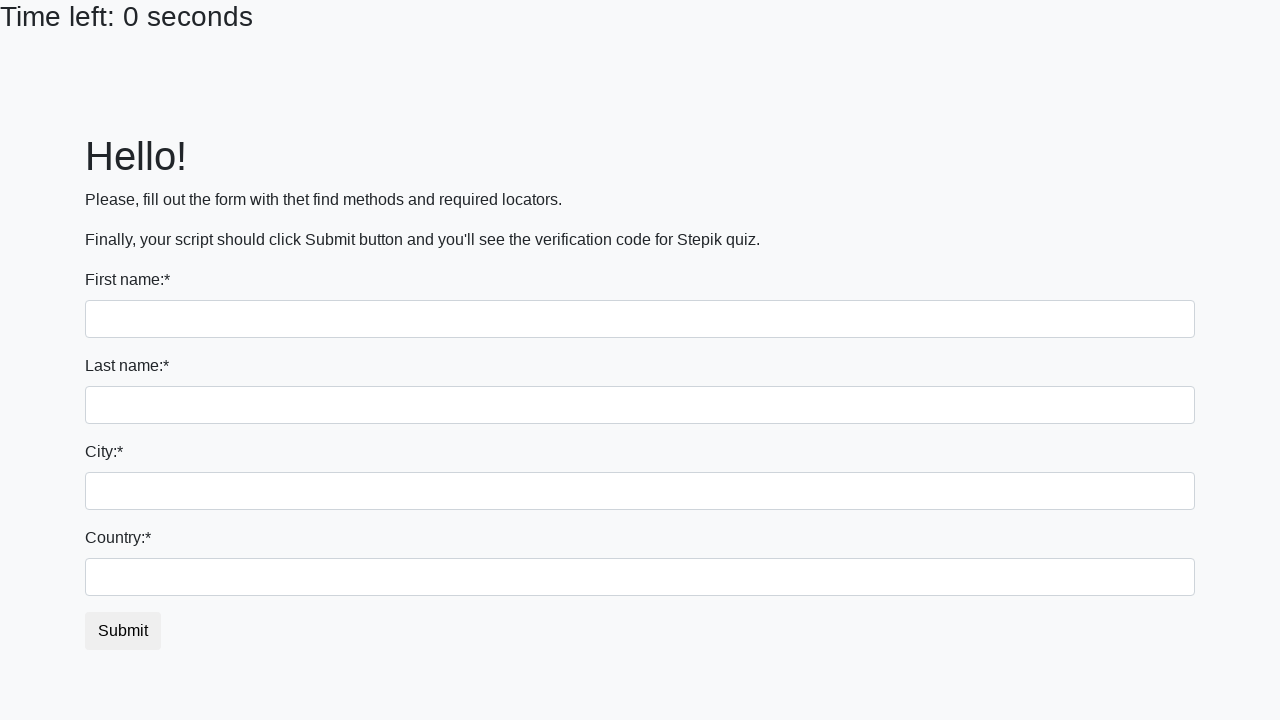